Tests the landing page on tablet viewport (768x1024)

Starting URL: https://etf-web-mi7p.vercel.app

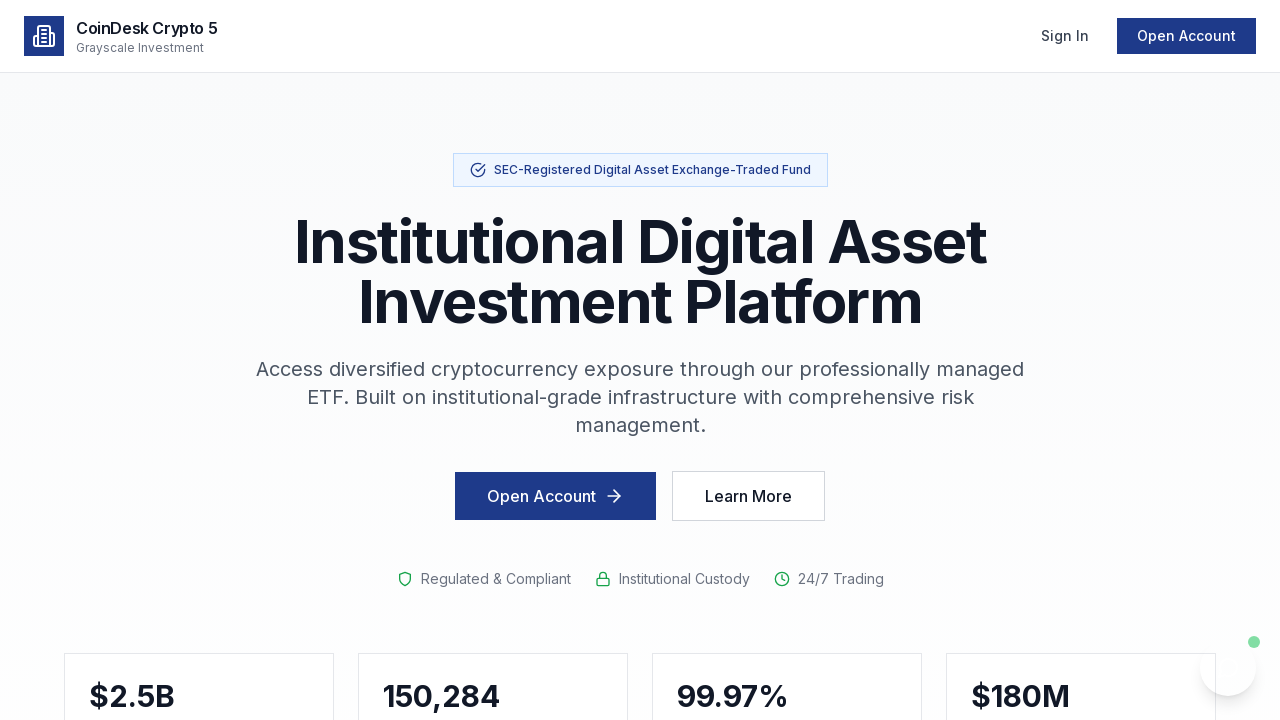

Set tablet viewport to 768x1024
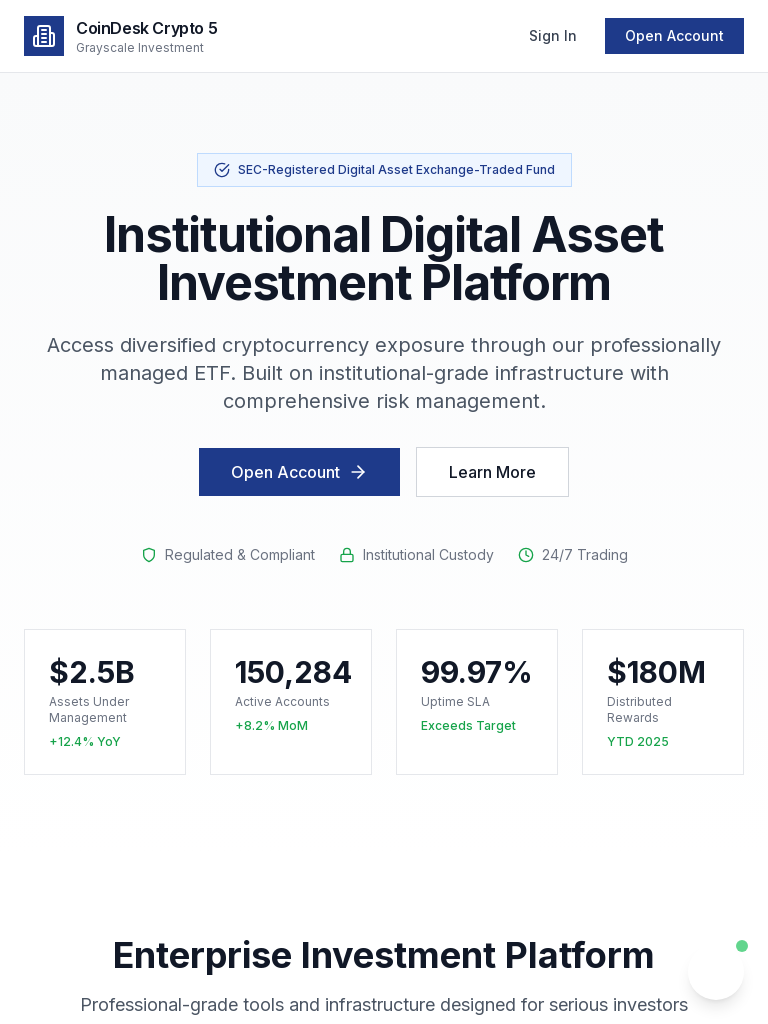

Reloaded page to apply tablet viewport
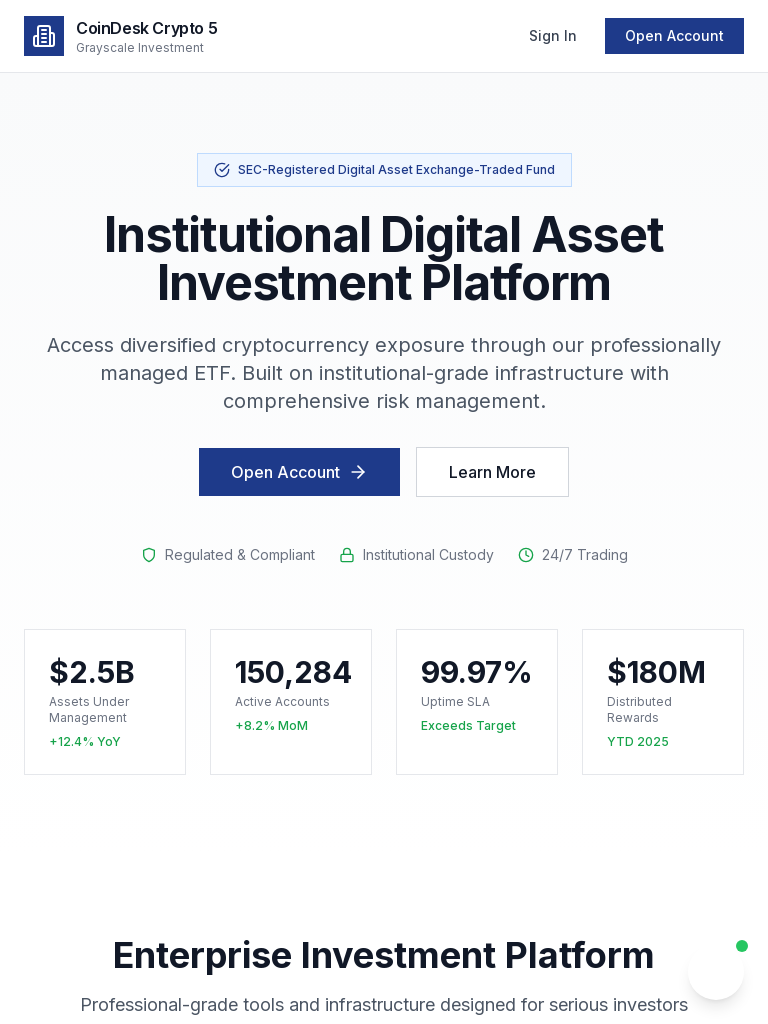

Landing page fully loaded on tablet viewport
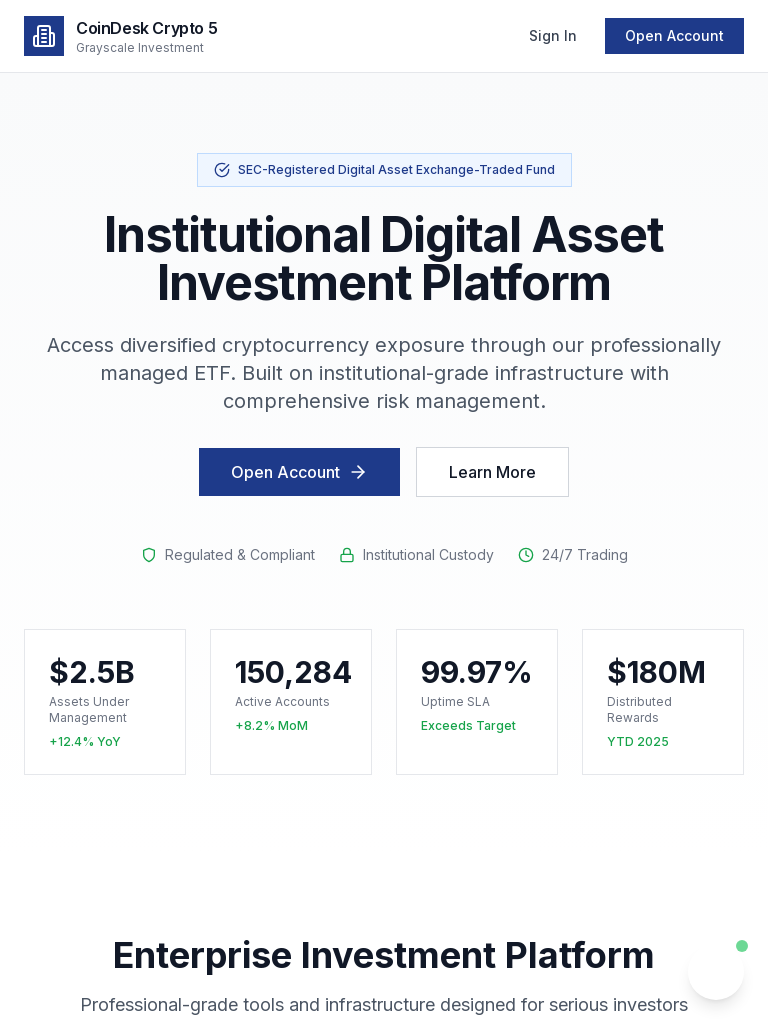

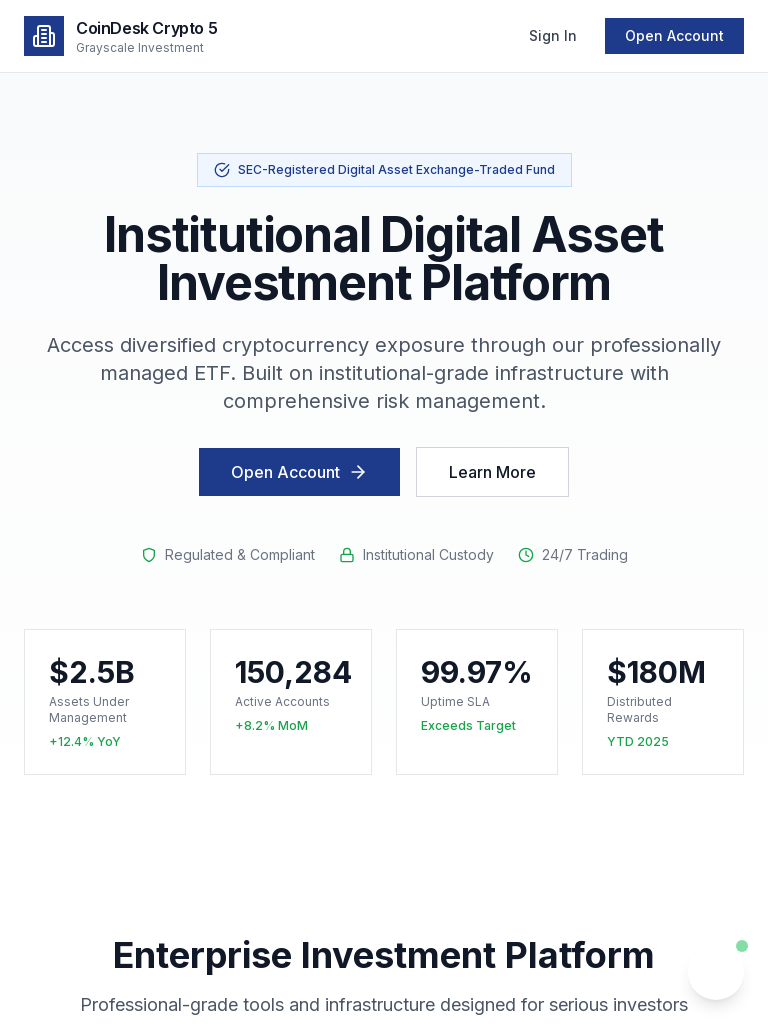